Tests window handling by clicking a link that opens a new window and verifying the title of both windows

Starting URL: https://testcenter.techproeducation.com/index.php?page=multiple-windows

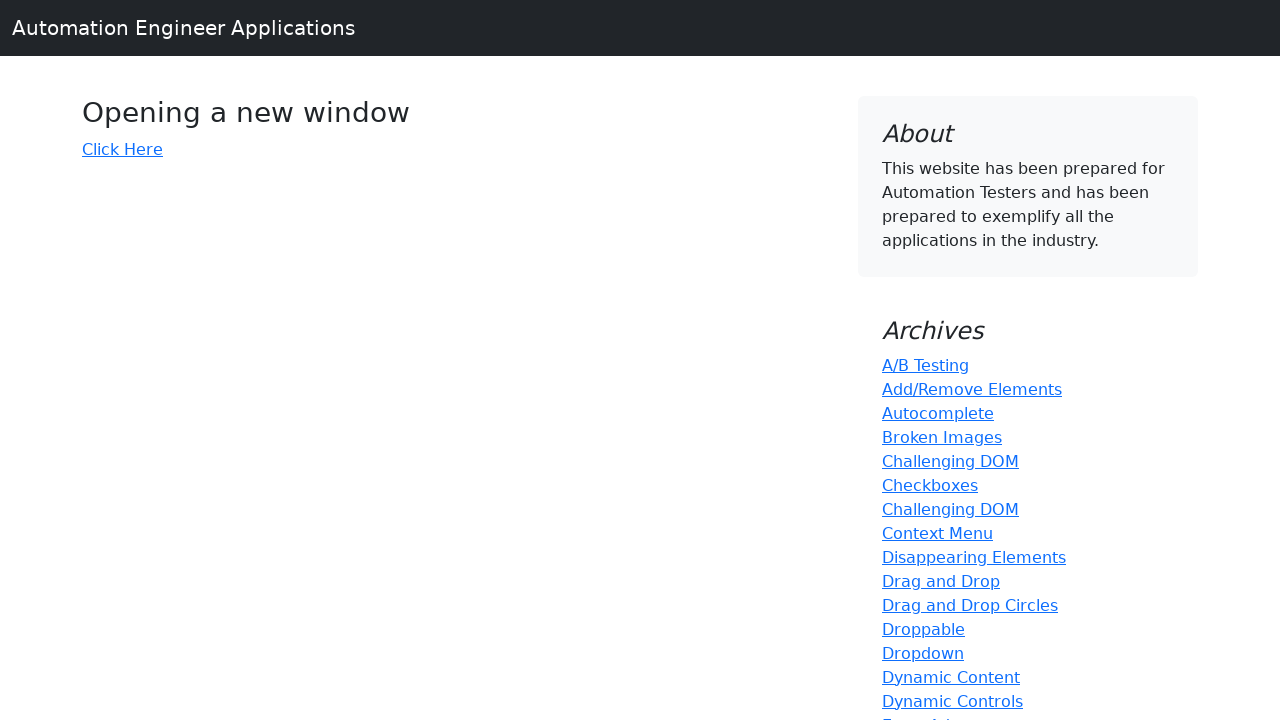

Verified initial page title is 'Windows'
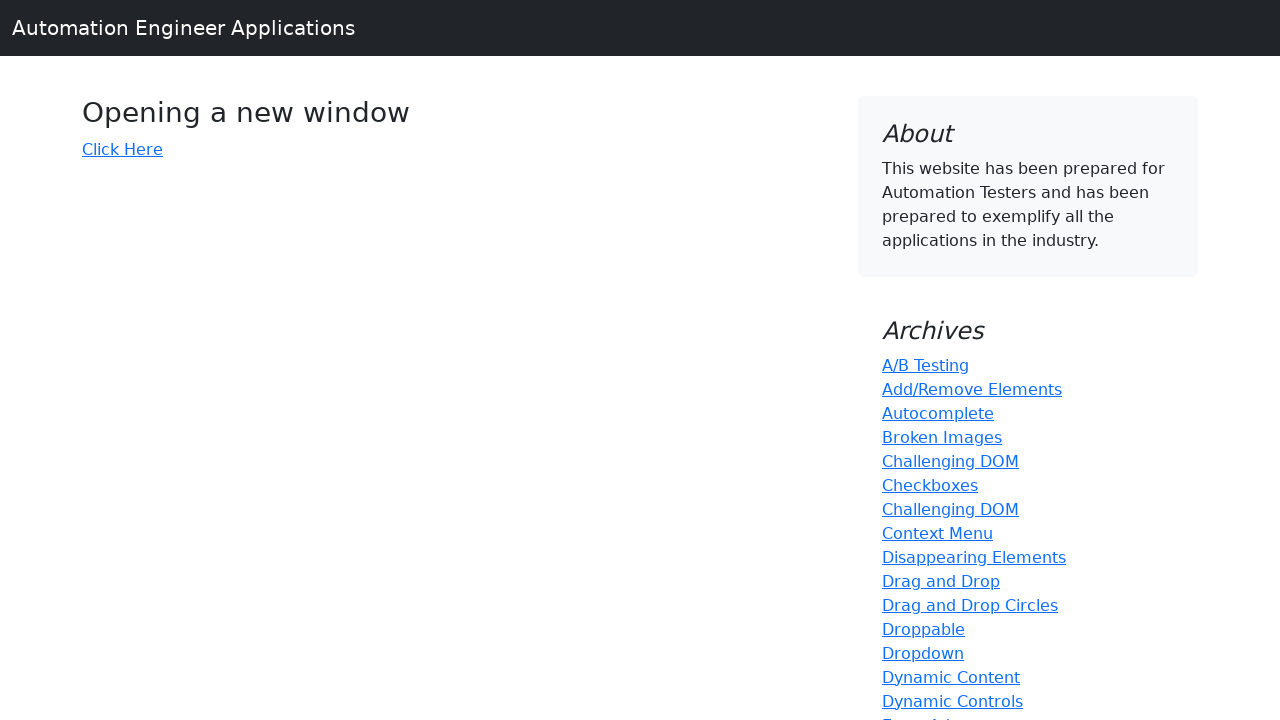

Clicked 'Click Here' link to open new window at (122, 149) on text=Click Here
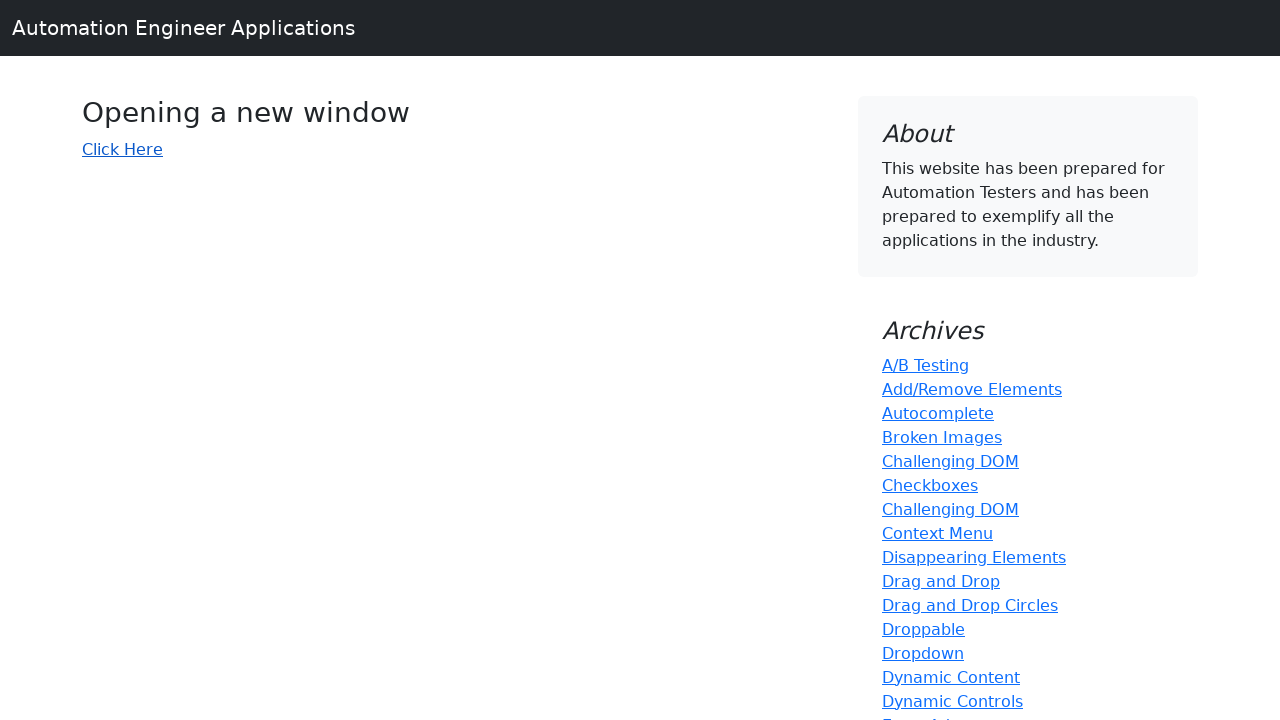

New window popup captured
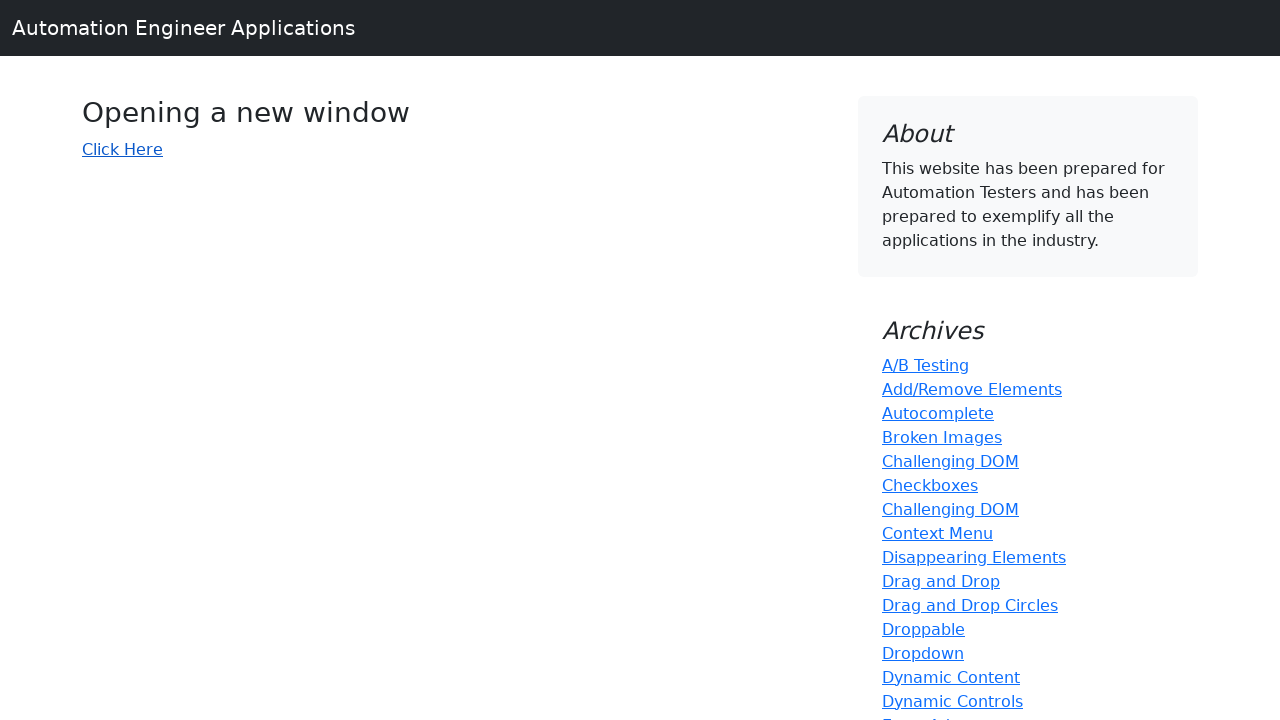

Verified new window title is 'New Window'
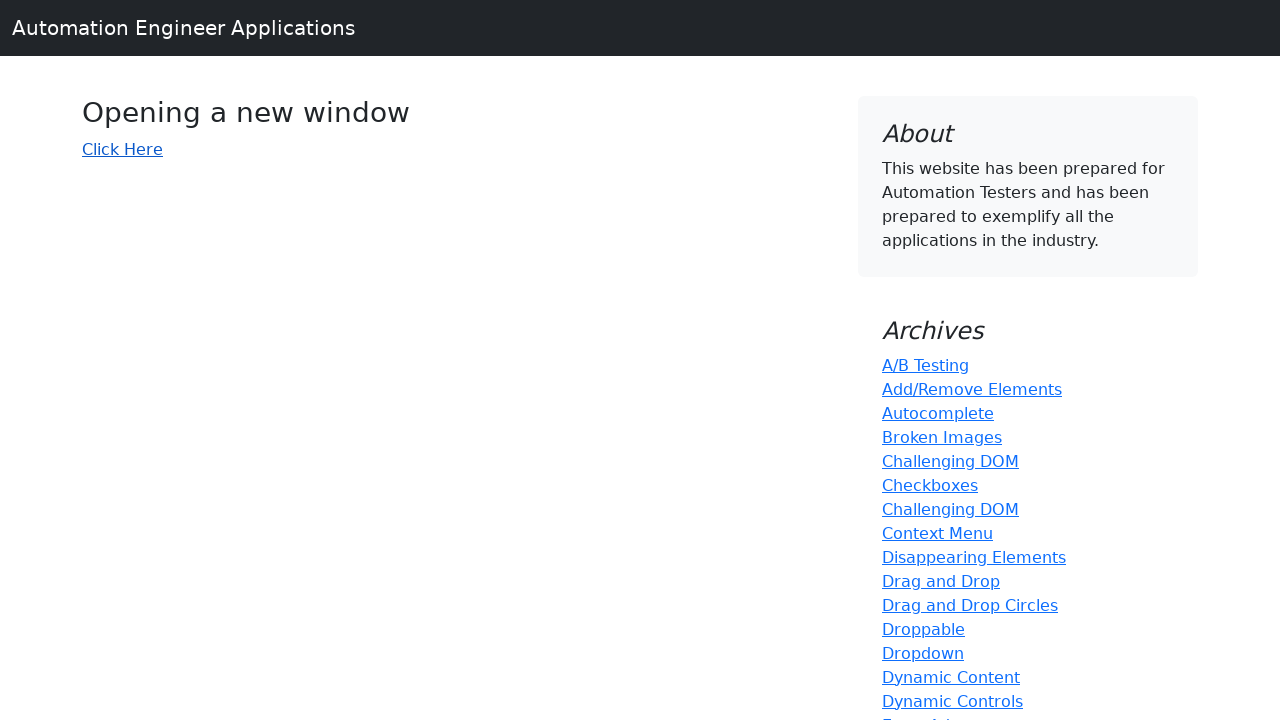

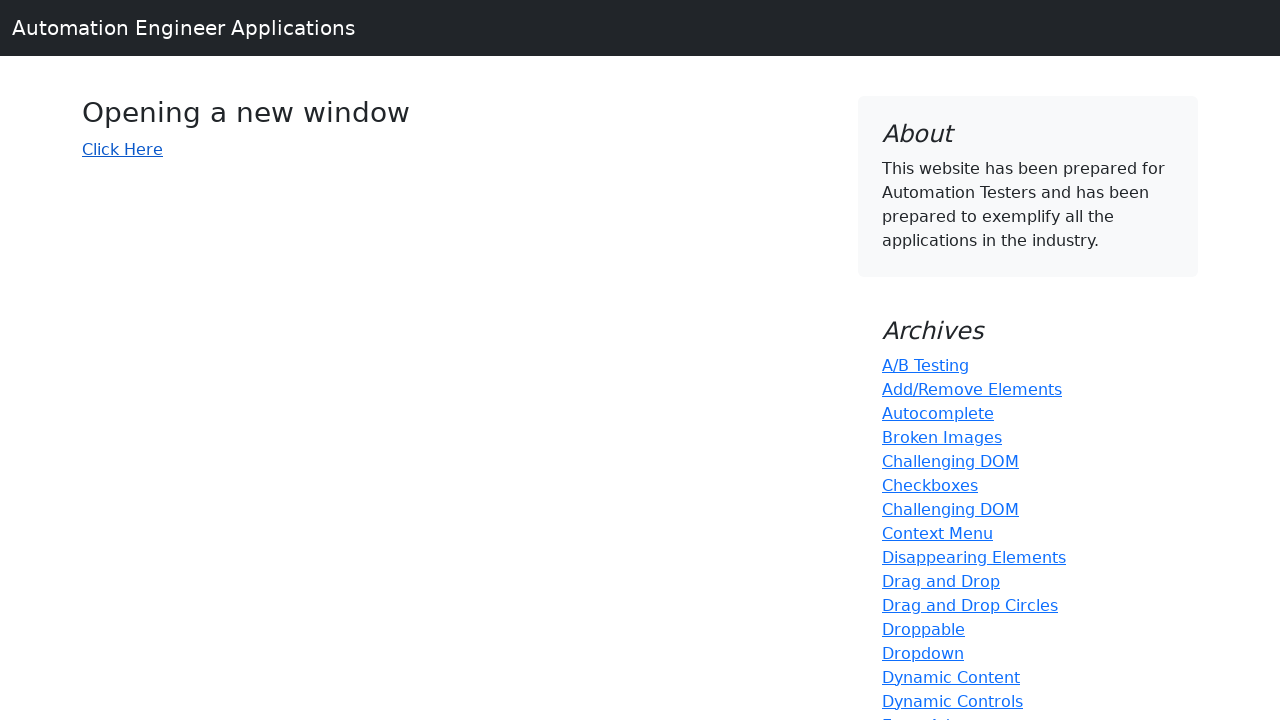